Tests triangle classification by entering sides (8, 17, 15) and verifying it identifies as Scalene

Starting URL: https://testpages.eviltester.com/styled/apps/triangle/triangle001.html

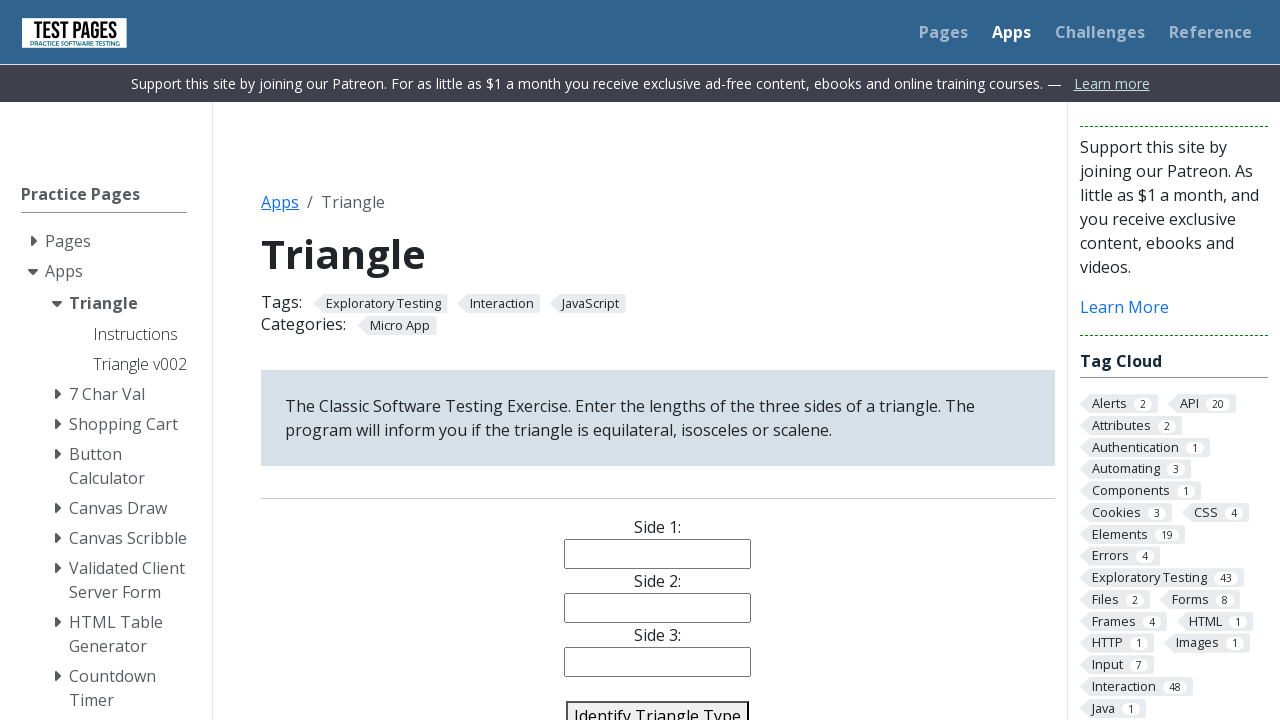

Filled side1 field with value '8' on #side1
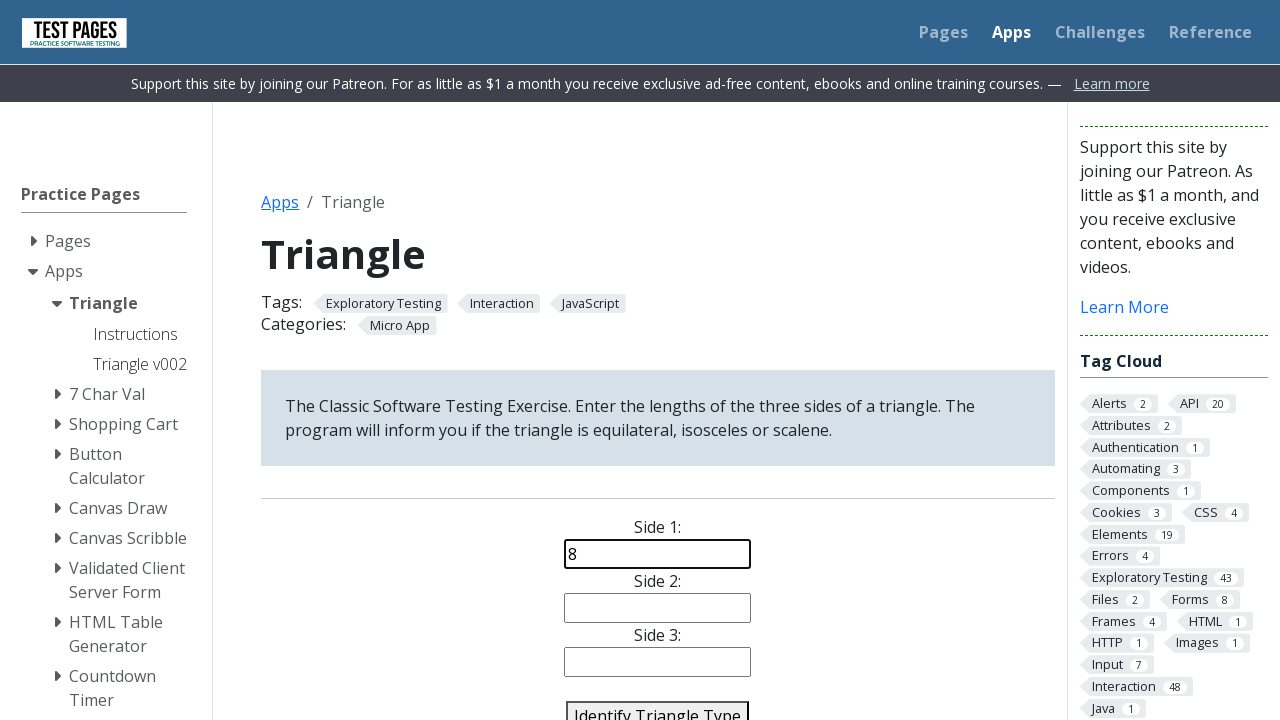

Filled side2 field with value '17' on #side2
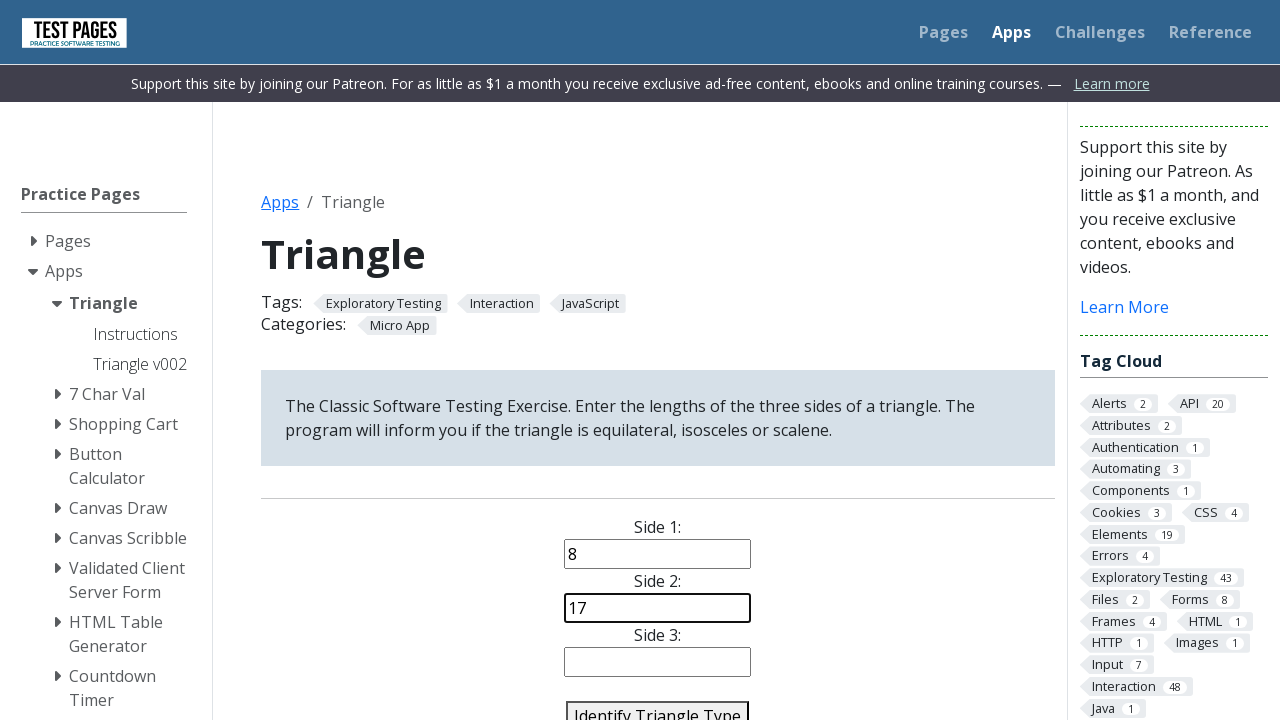

Filled side3 field with value '15' on #side3
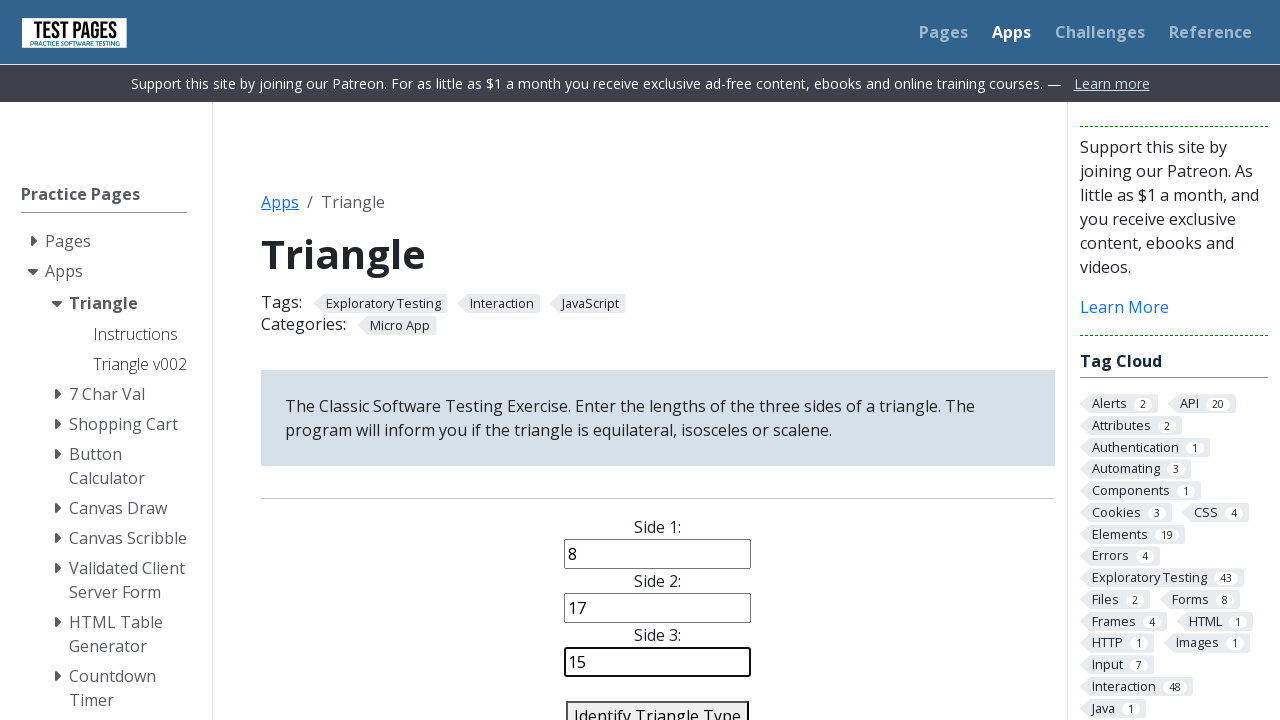

Clicked identify triangle button at (658, 705) on #identify-triangle-action
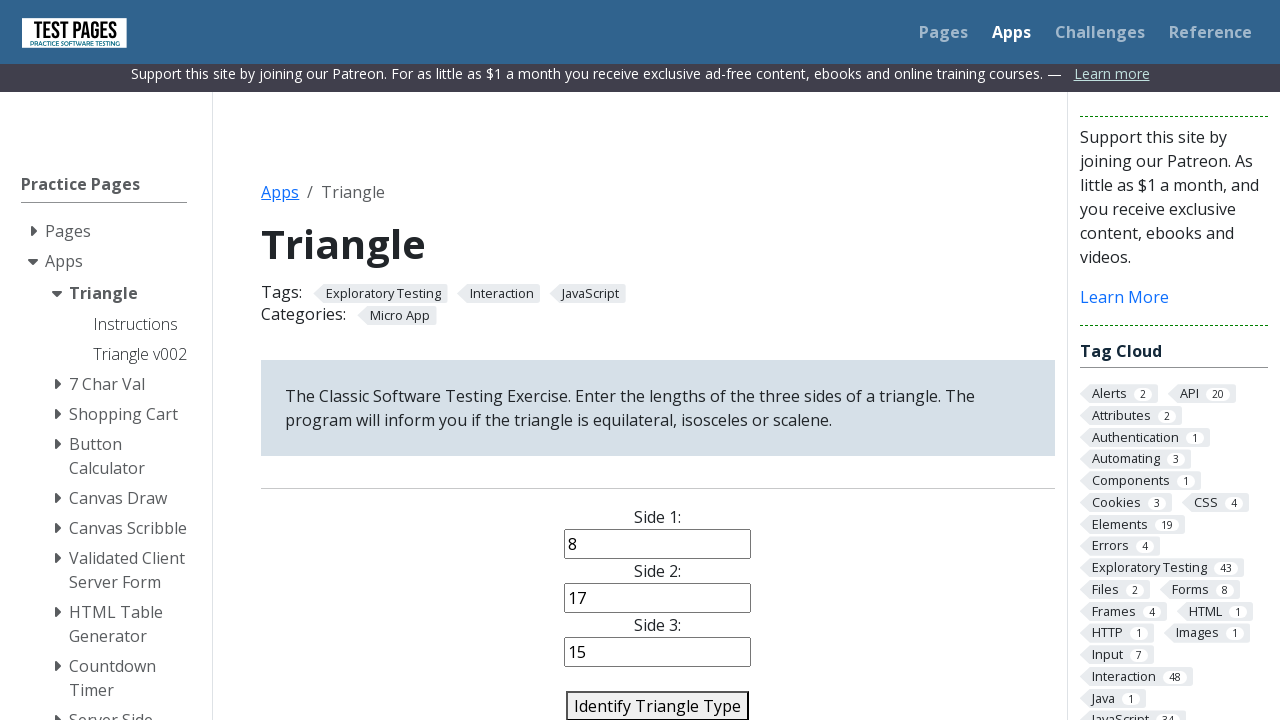

Triangle classification result appeared - triangle identified as Scalene
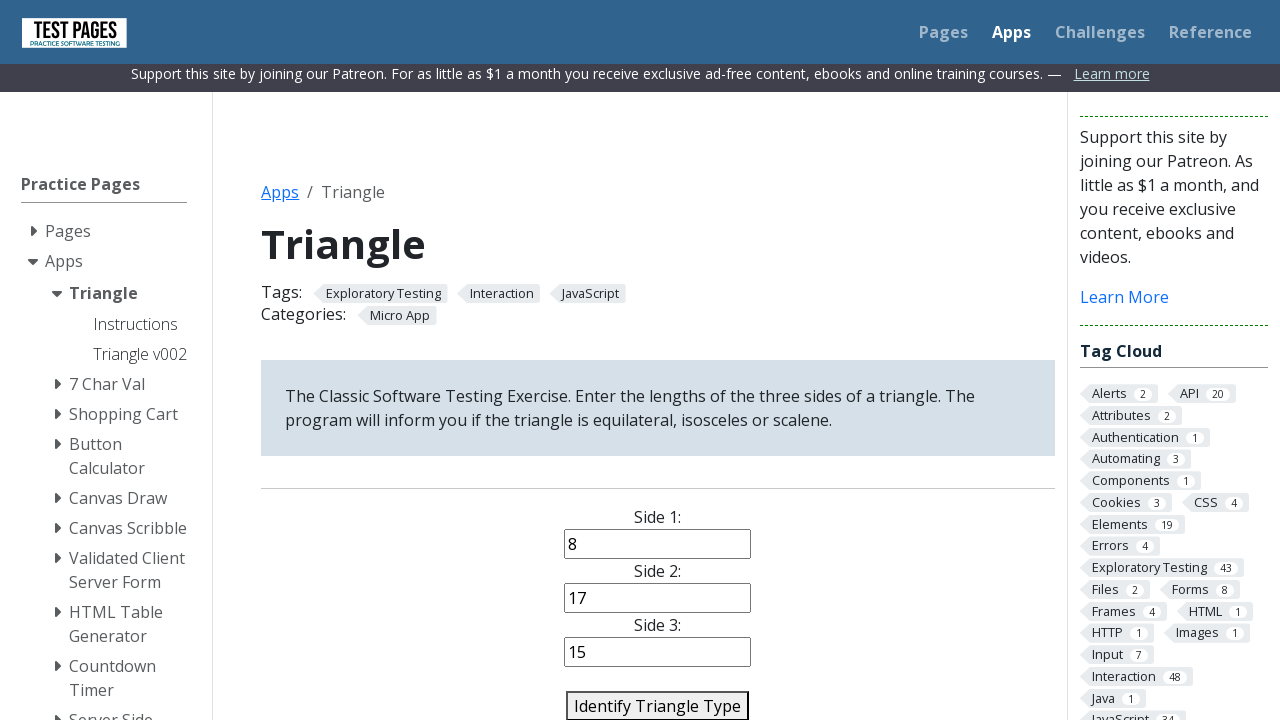

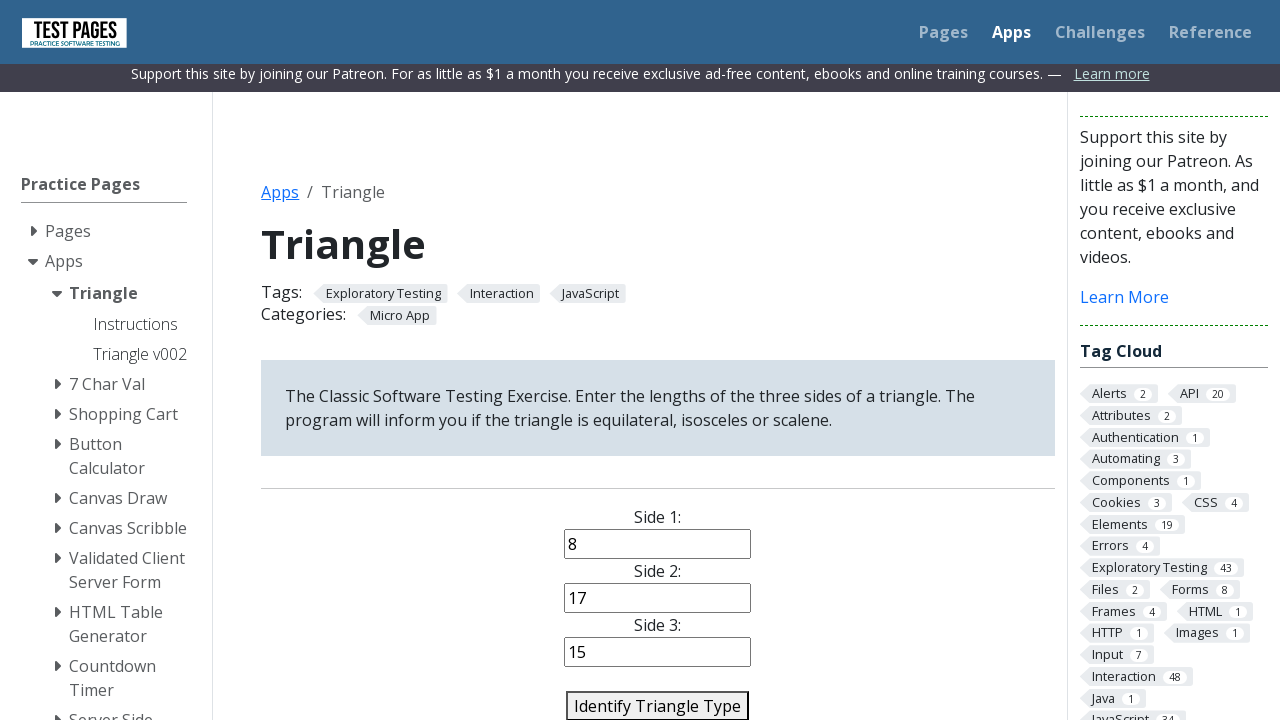